Navigates through jQuery UI website by clicking multiple menu items in sequence

Starting URL: https://jqueryui.com/

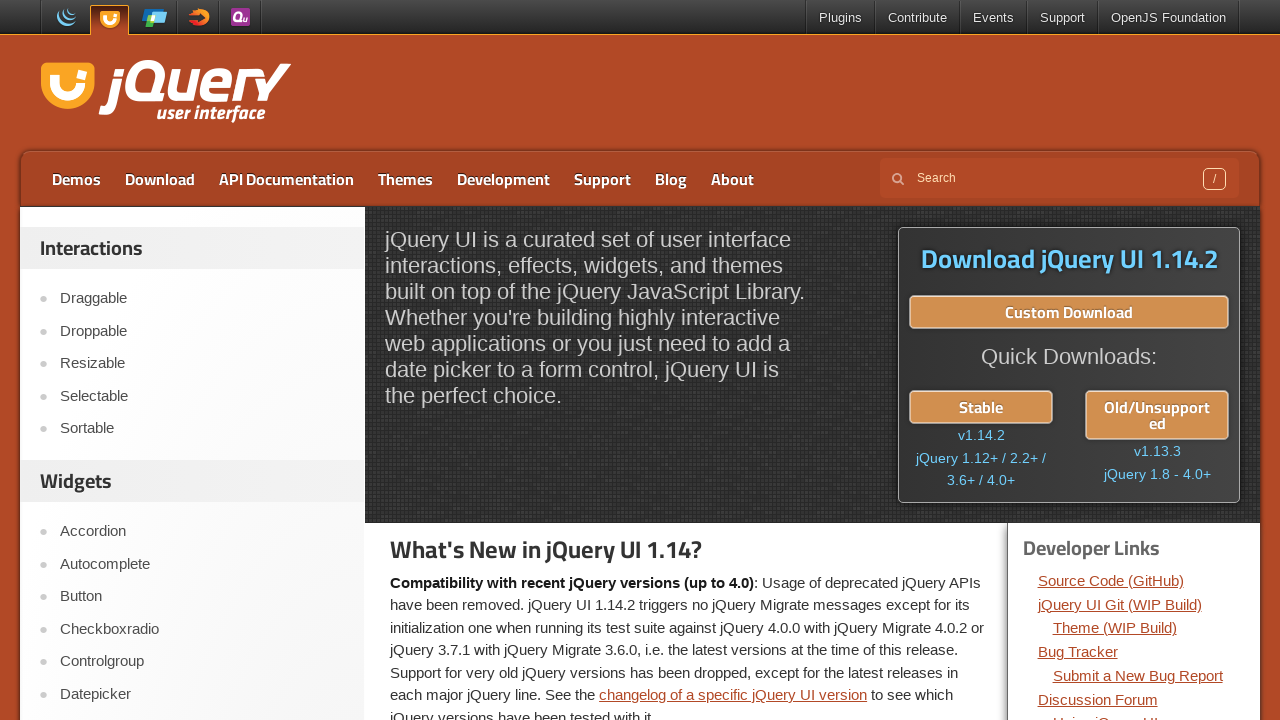

Clicked first menu item on jQuery UI website at (76, 179) on (//li[@class='menu-item'])/a >> nth=0
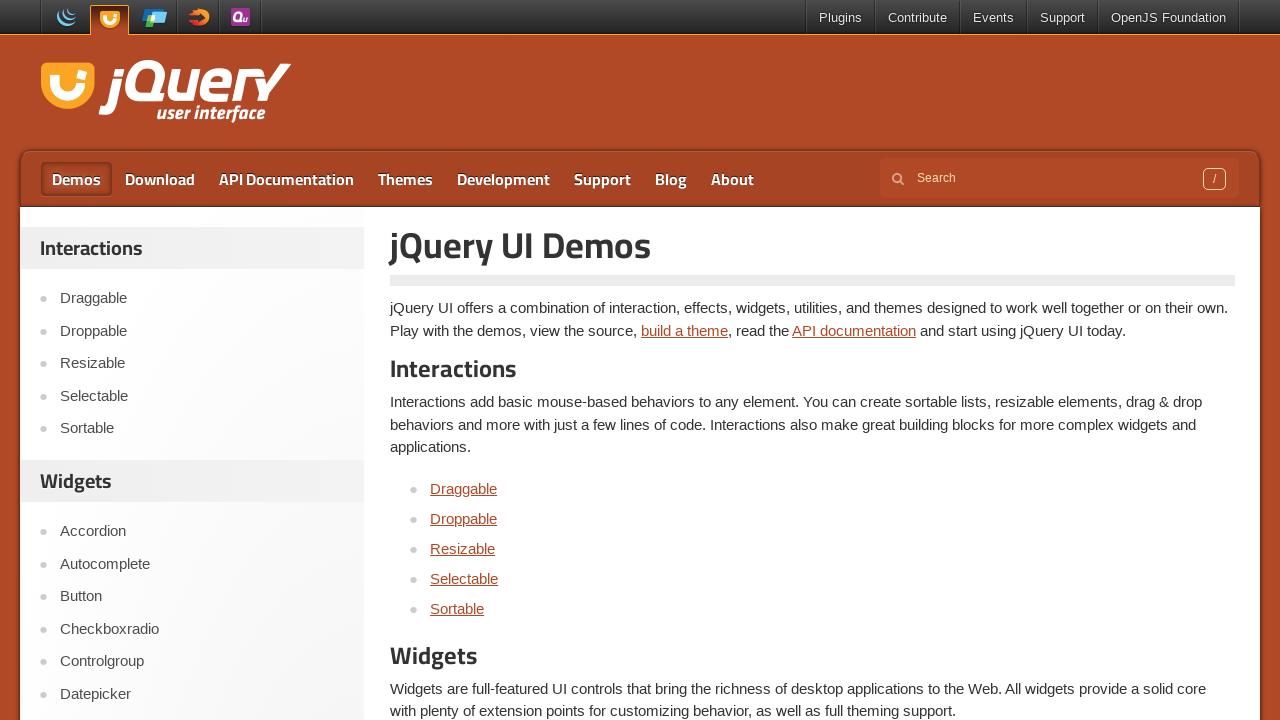

Clicked third menu item at (406, 179) on (//li[@class='menu-item'])/a >> nth=2
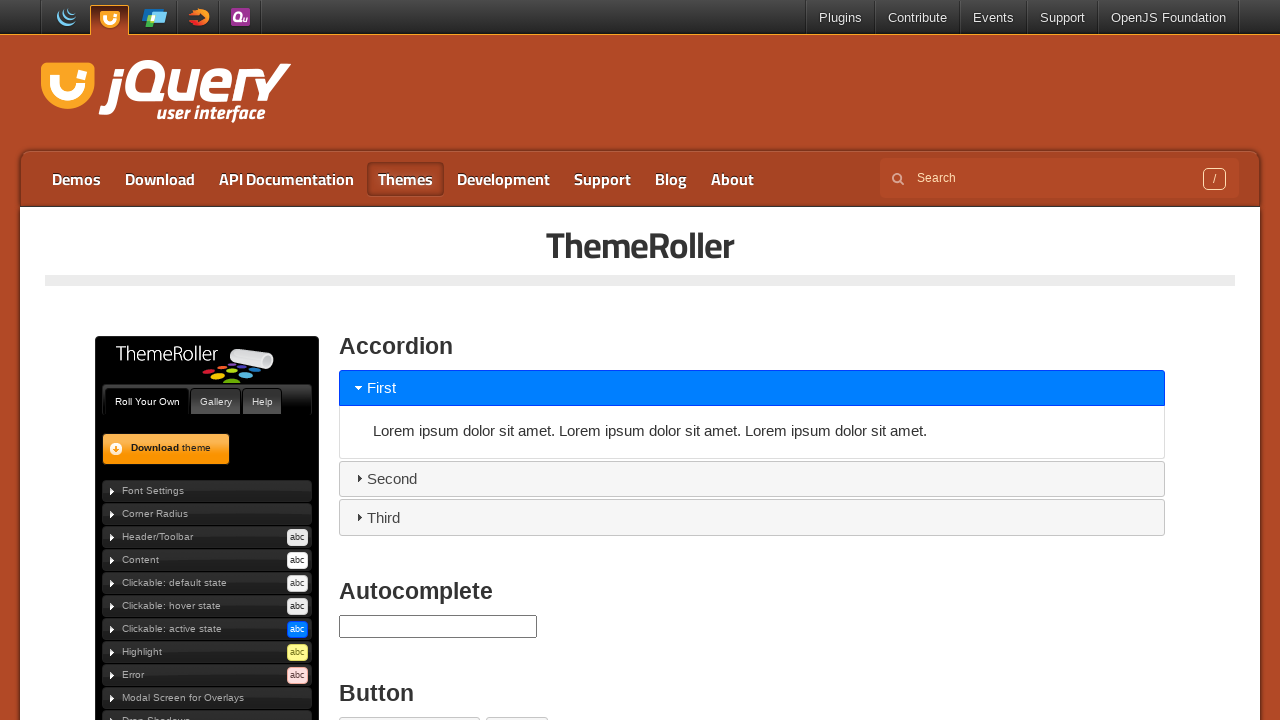

Clicked fourth menu item at (504, 179) on (//li[@class='menu-item'])/a >> nth=3
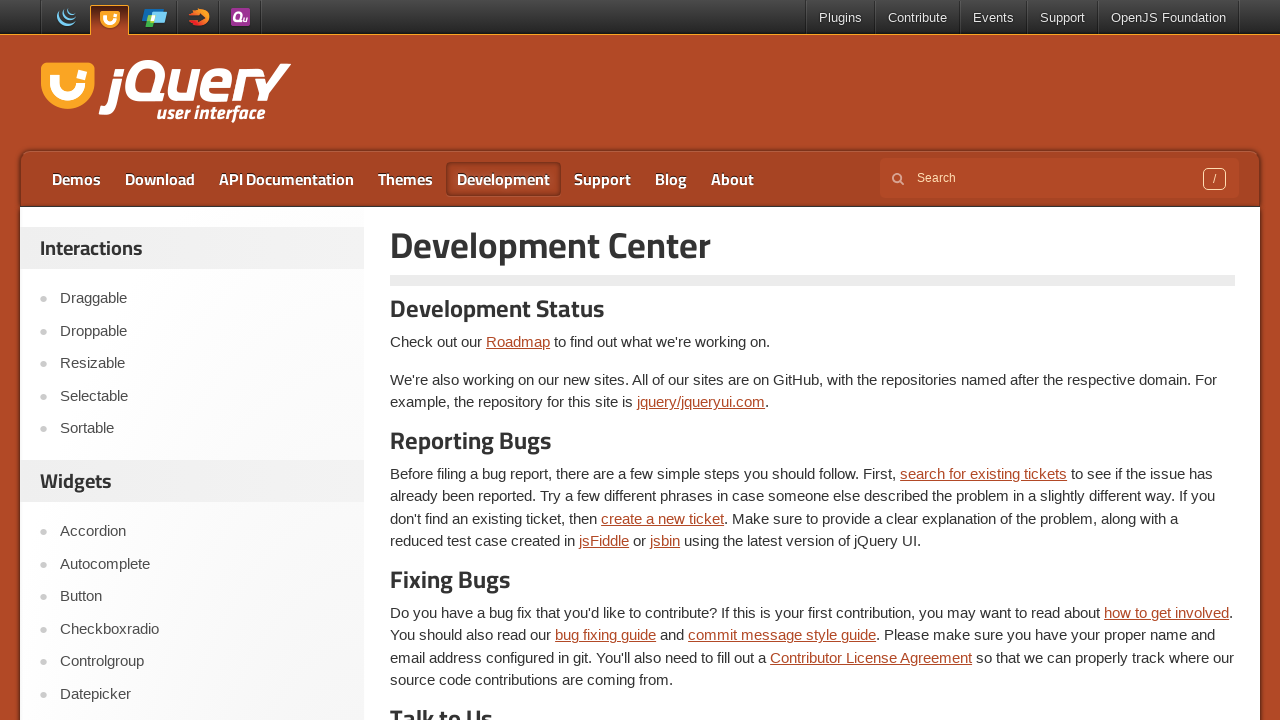

Clicked fifth menu item at (602, 179) on (//li[@class='menu-item'])/a >> nth=4
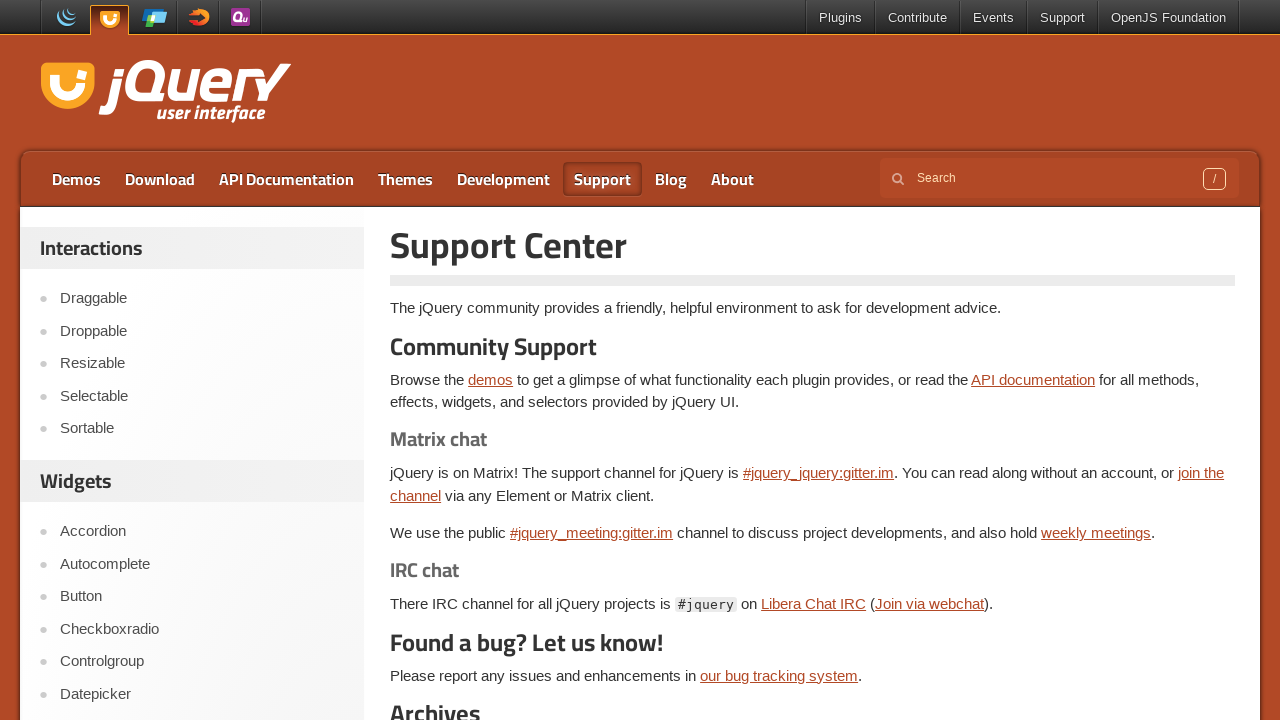

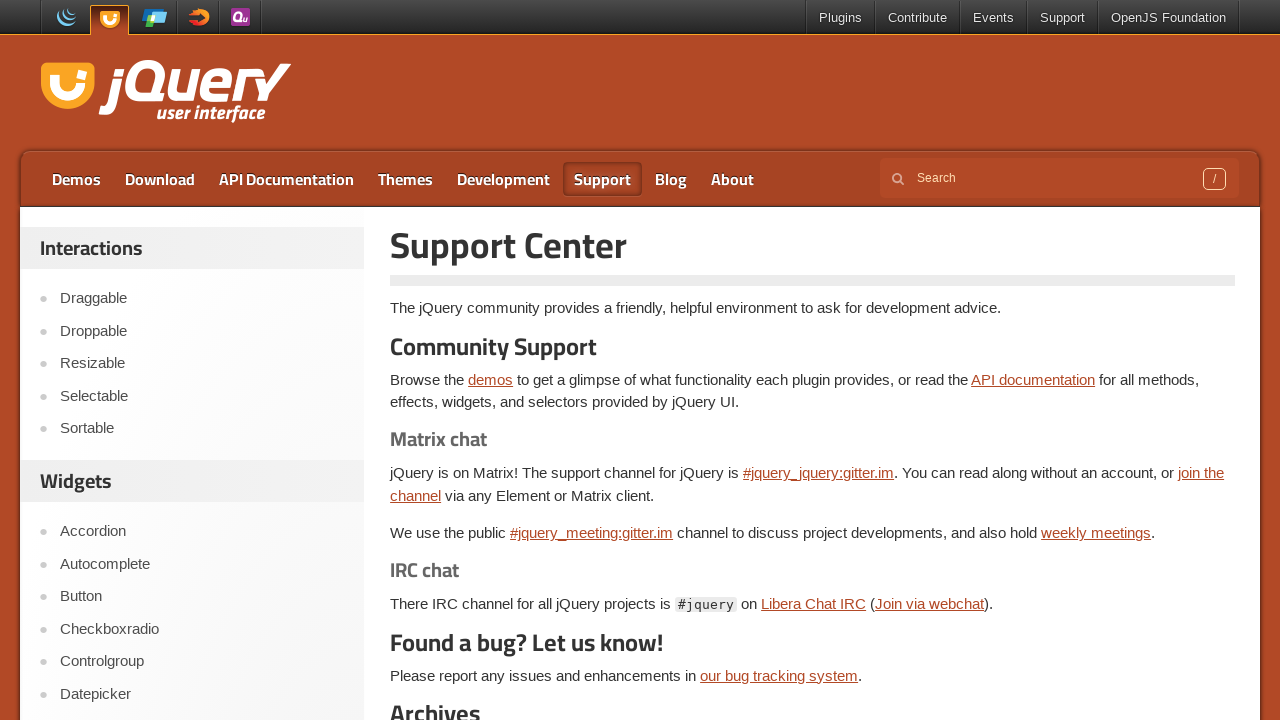